Tests handling of JavaScript prompt dialog by triggering a prompt and accepting it with input text

Starting URL: https://www.selenium.dev/documentation/webdriver/interactions/alerts/

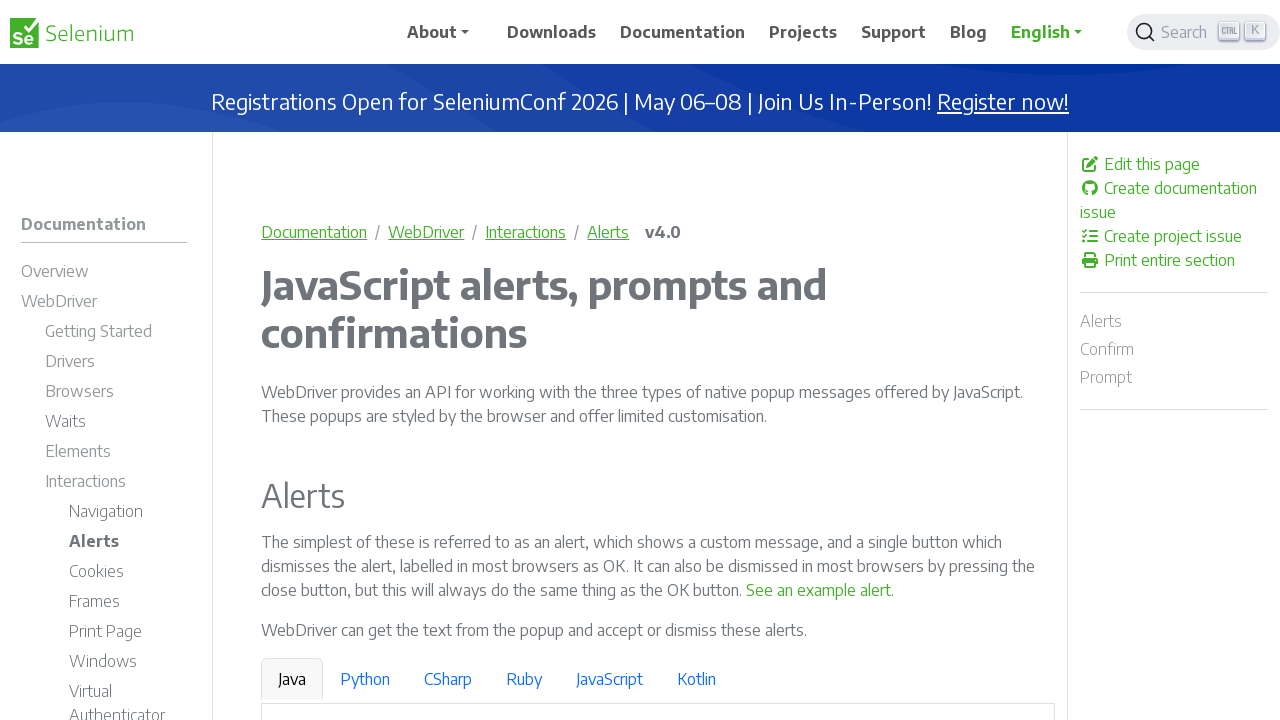

Set up dialog handler to accept prompt dialog with text 'playwright'
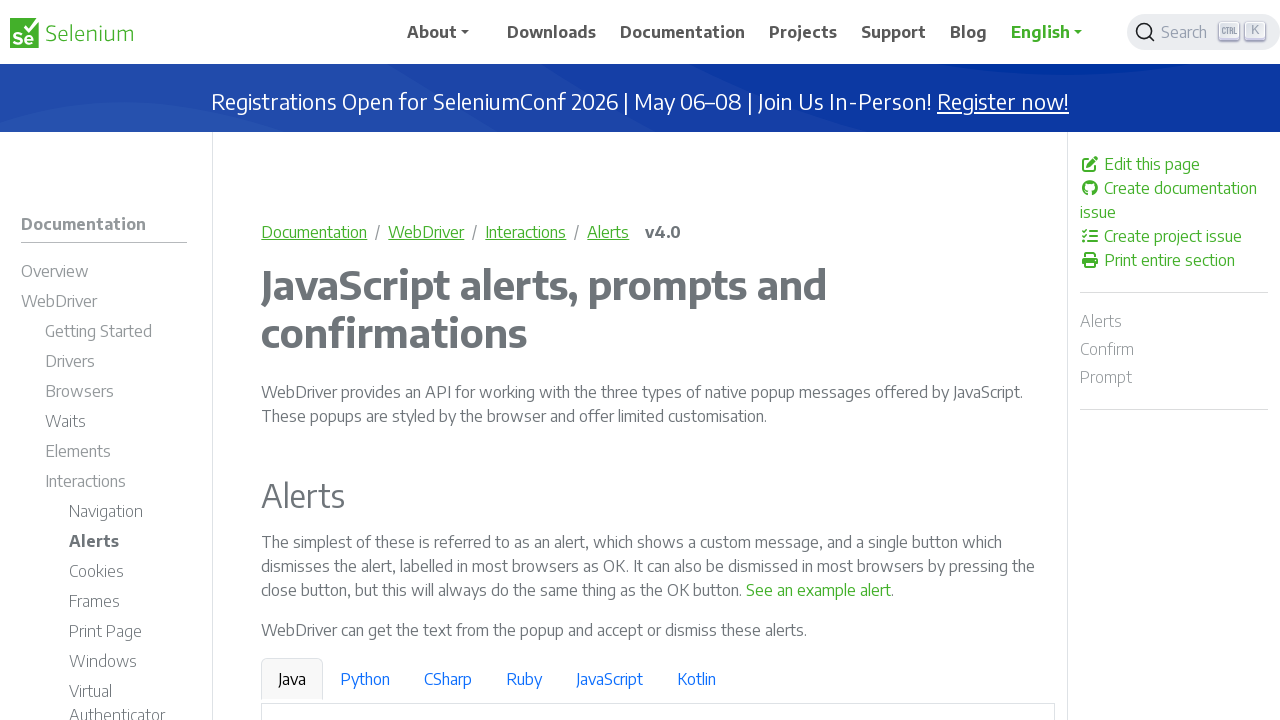

Clicked 'See a sample prompt' link to trigger JavaScript prompt dialog at (627, 360) on internal:text="See a sample prompt"s
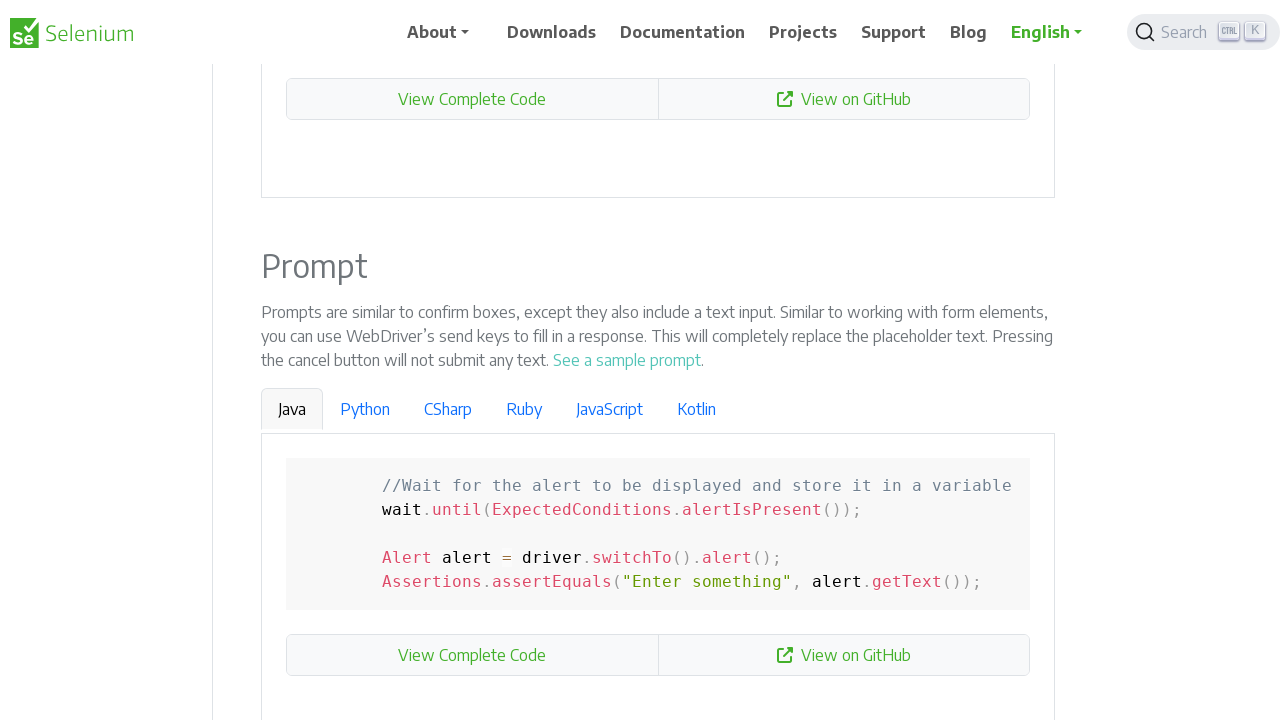

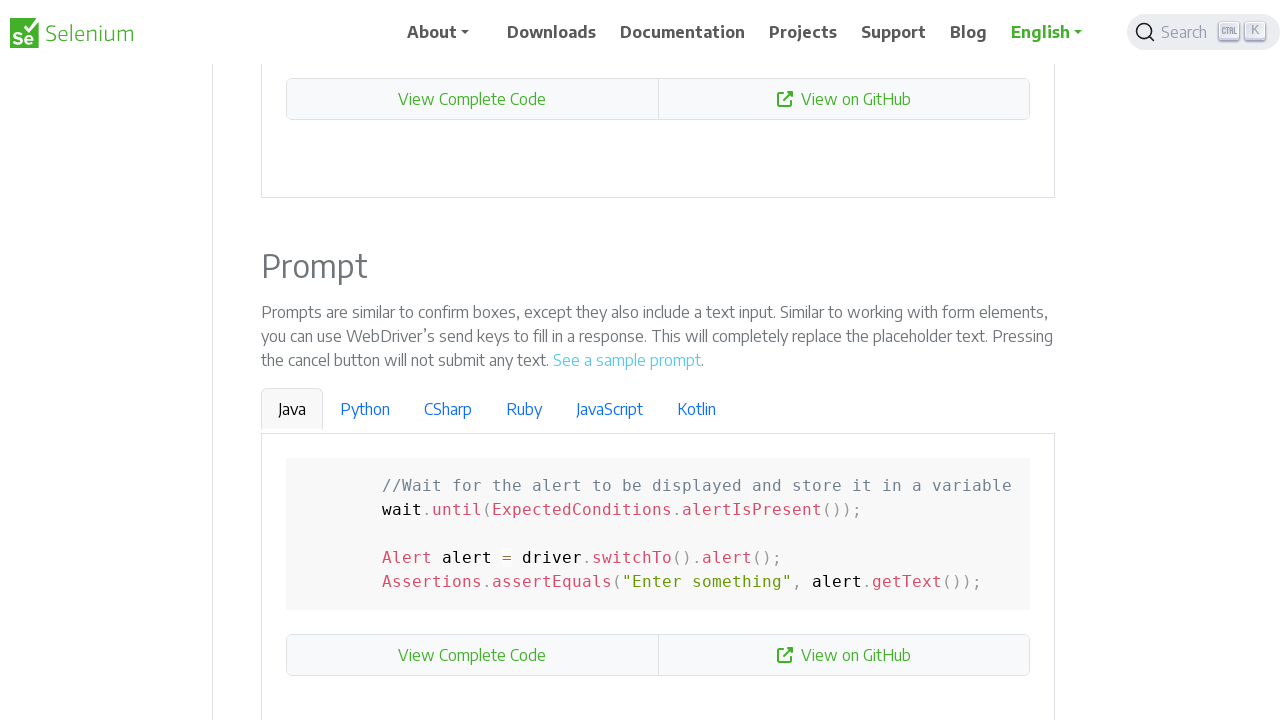